Tests that the toggle-all checkbox updates state when individual items are completed or cleared

Starting URL: https://demo.playwright.dev/todomvc

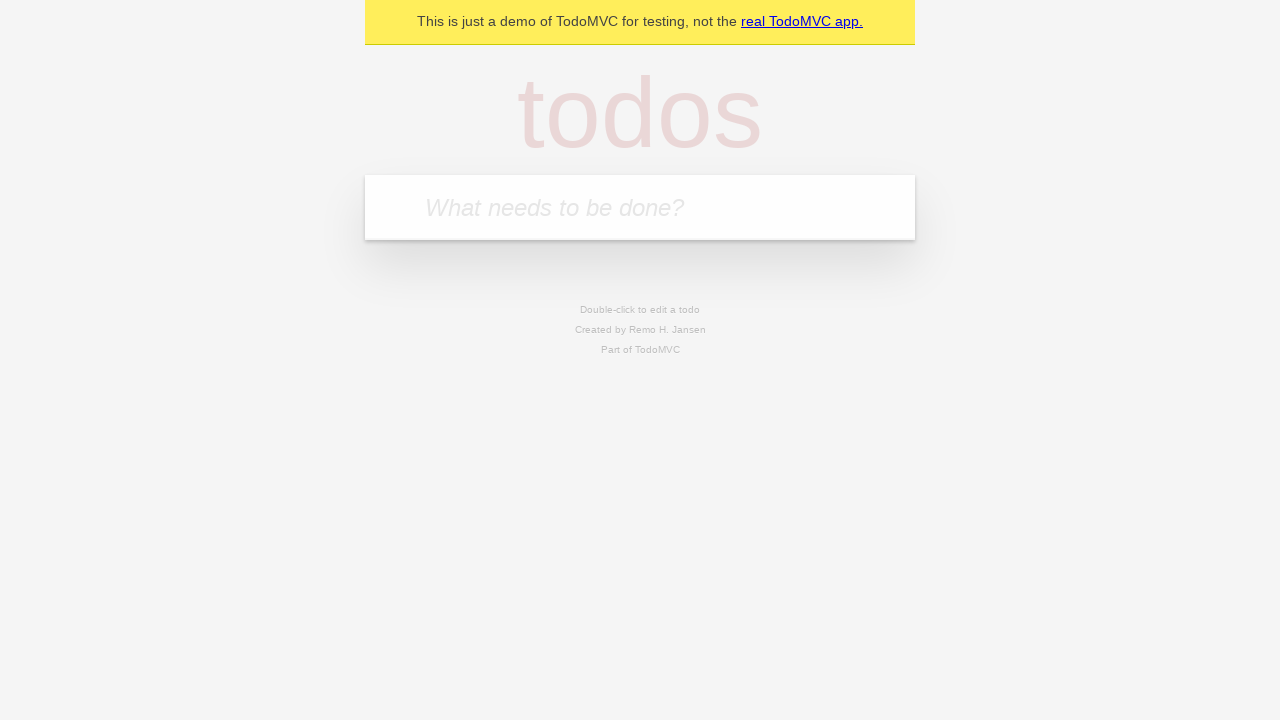

Filled new todo input with 'buy some cheese' on .new-todo
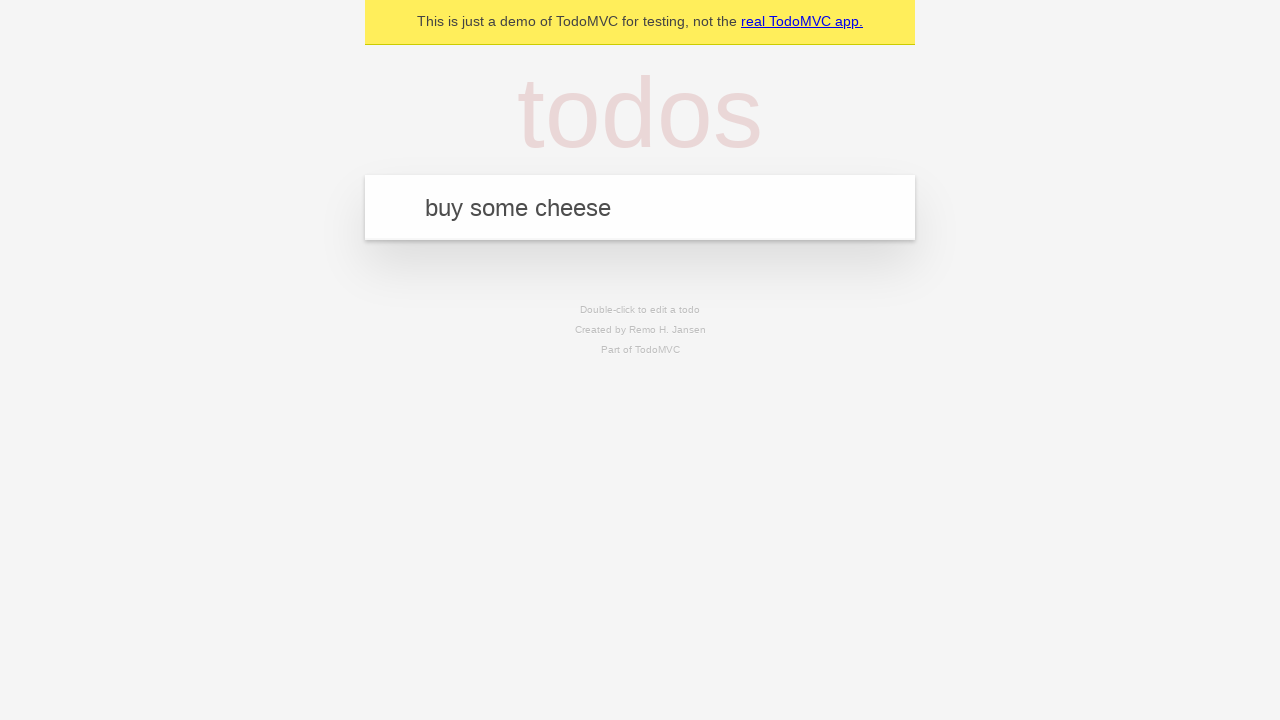

Pressed Enter to add first todo item on .new-todo
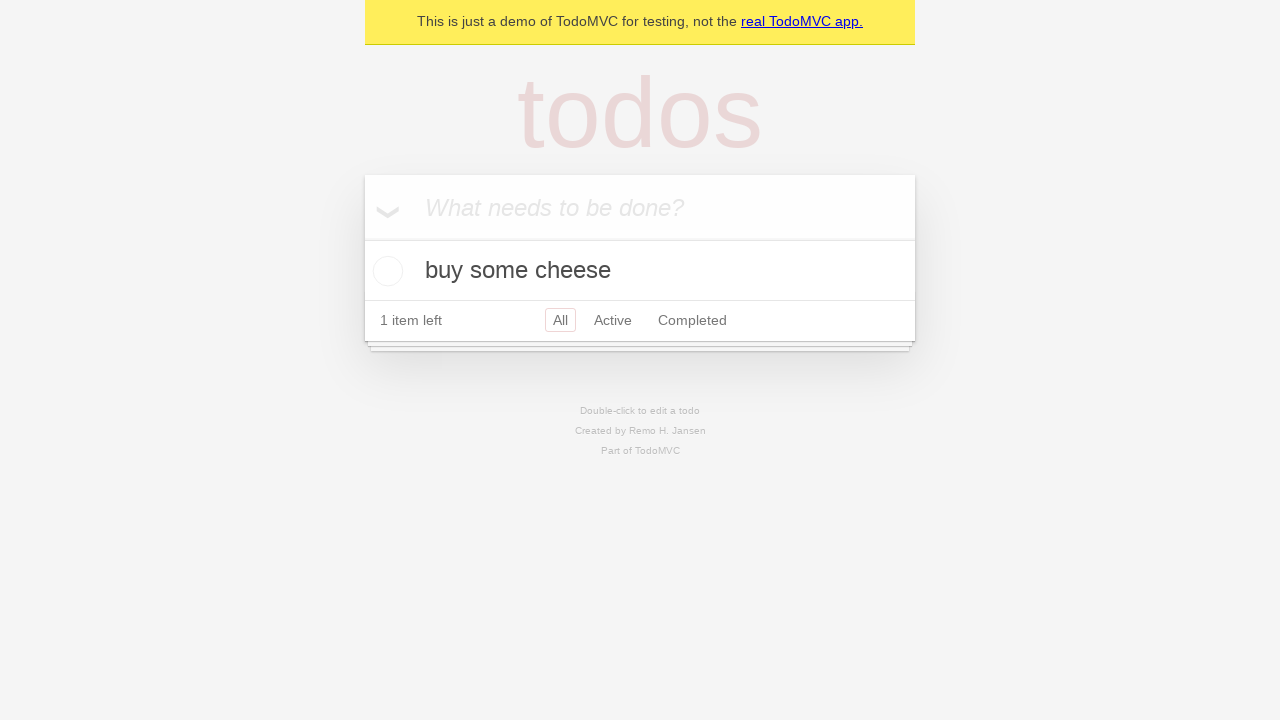

Filled new todo input with 'feed the cat' on .new-todo
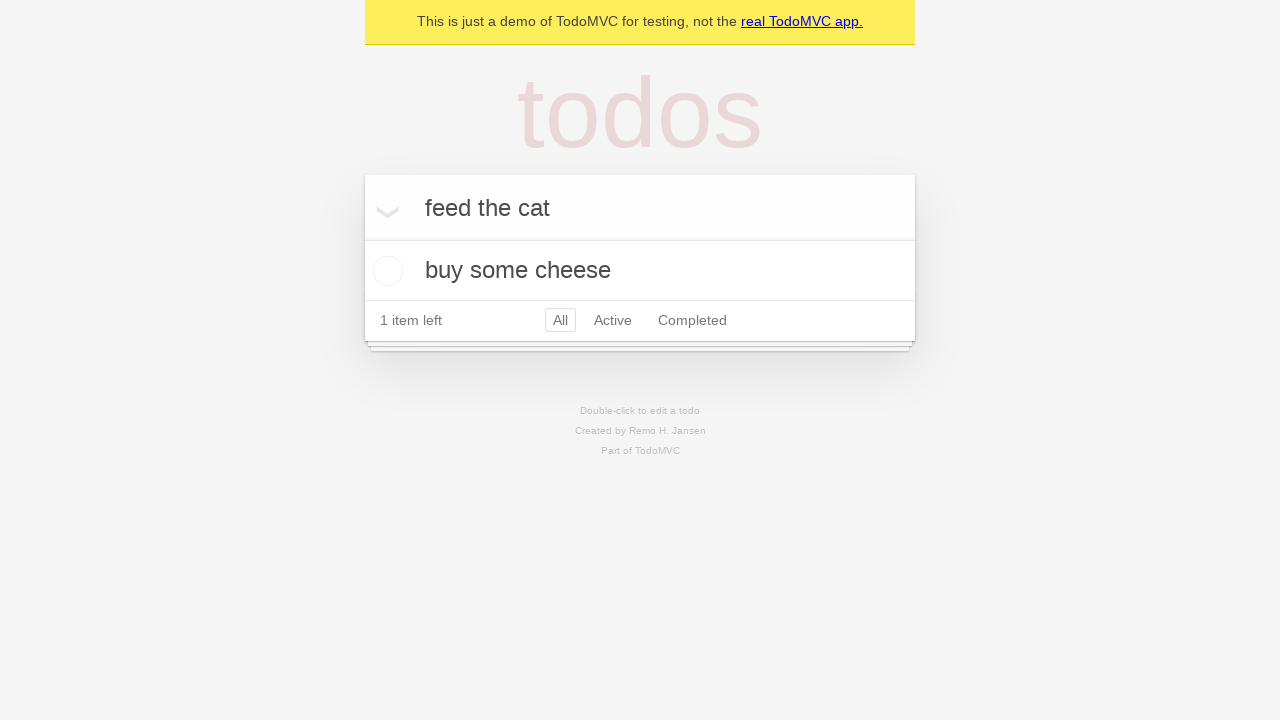

Pressed Enter to add second todo item on .new-todo
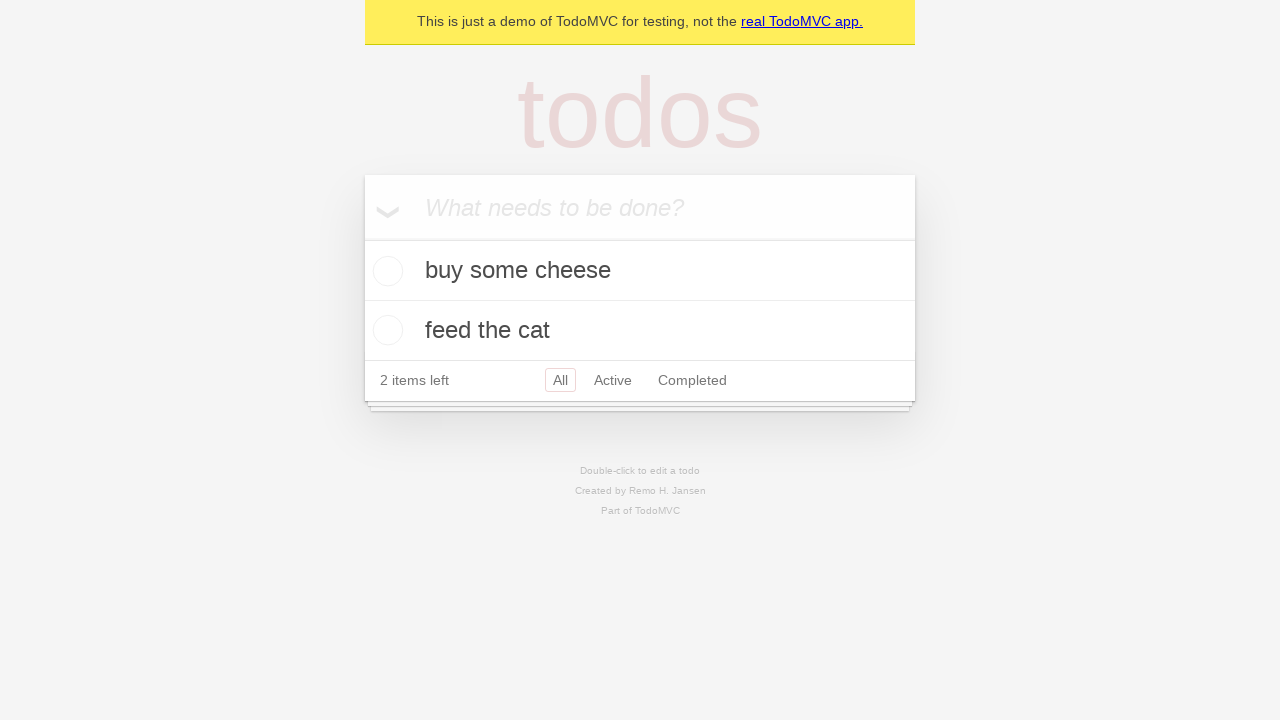

Filled new todo input with 'book a doctors appointment' on .new-todo
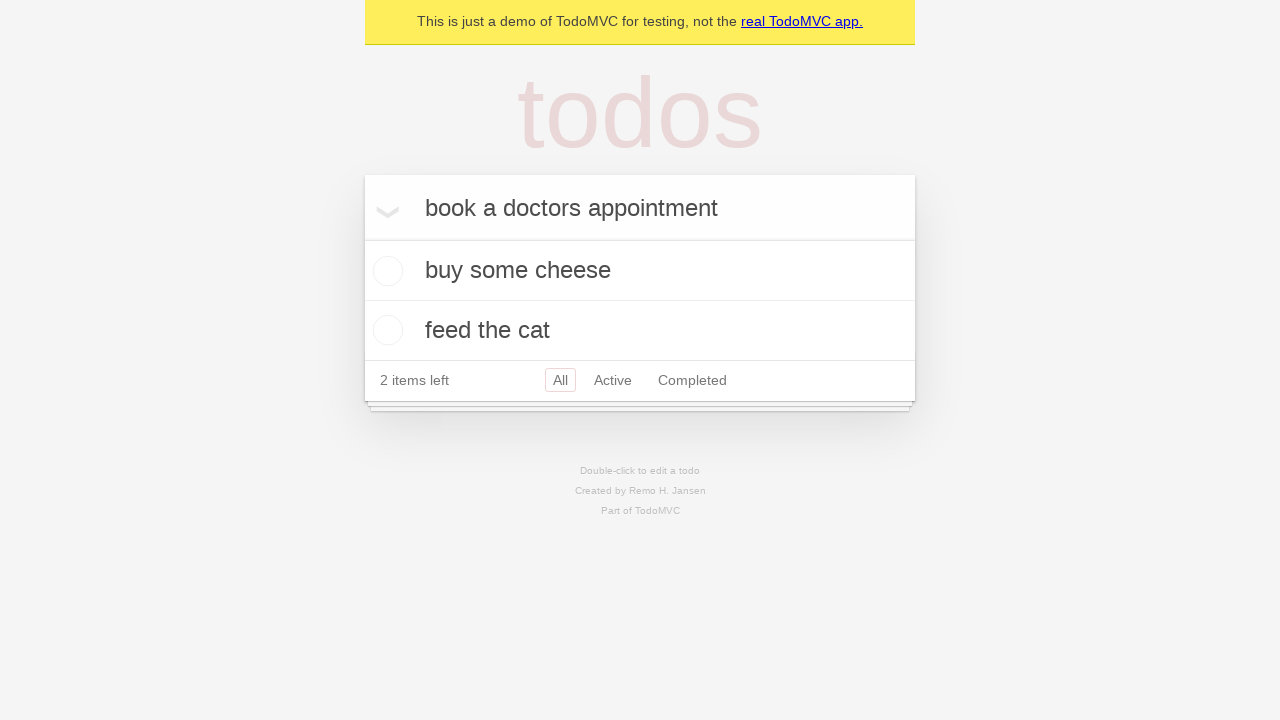

Pressed Enter to add third todo item on .new-todo
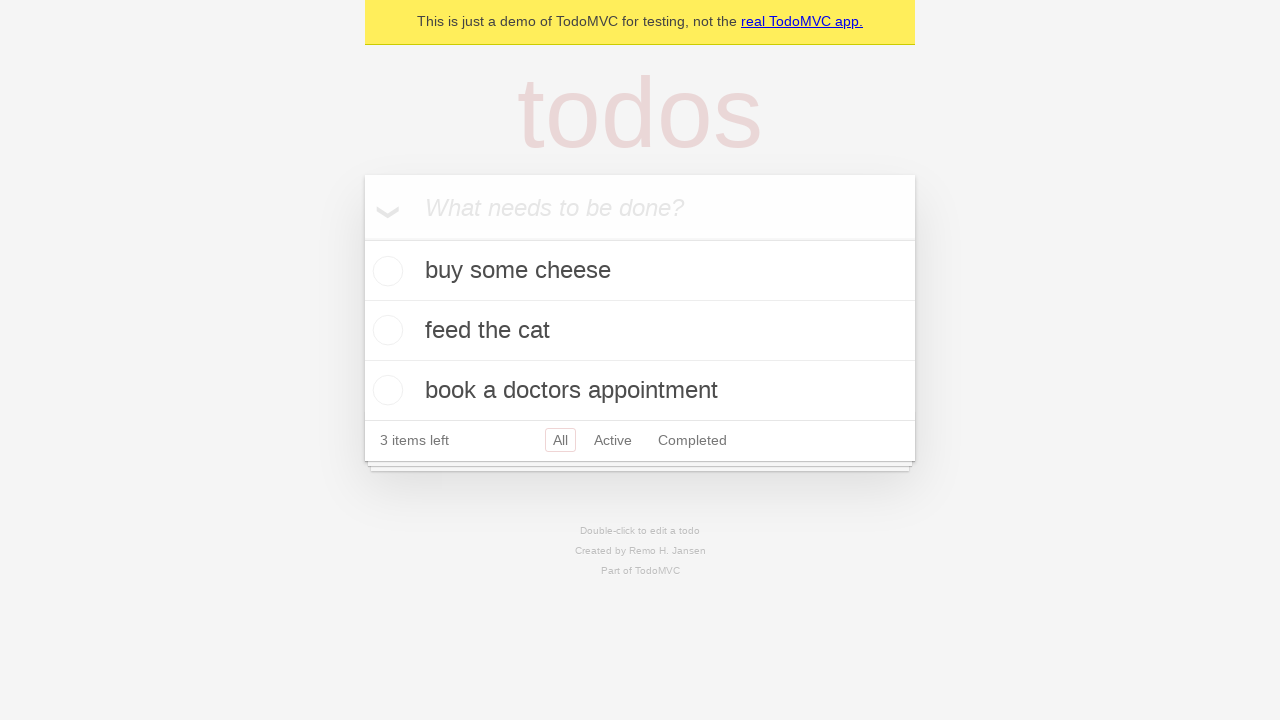

Checked toggle-all checkbox to mark all items as complete at (362, 238) on .toggle-all
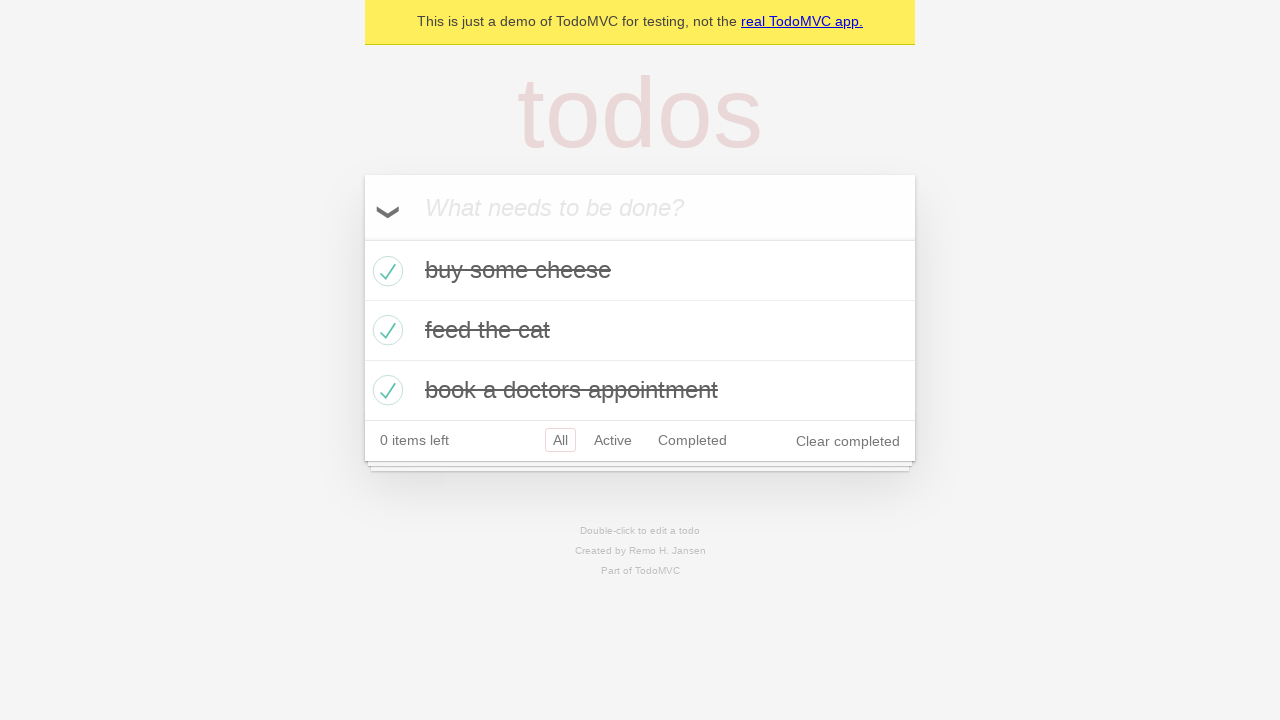

Unchecked first todo item to mark it as incomplete at (385, 271) on .todo-list li >> nth=0 >> .toggle
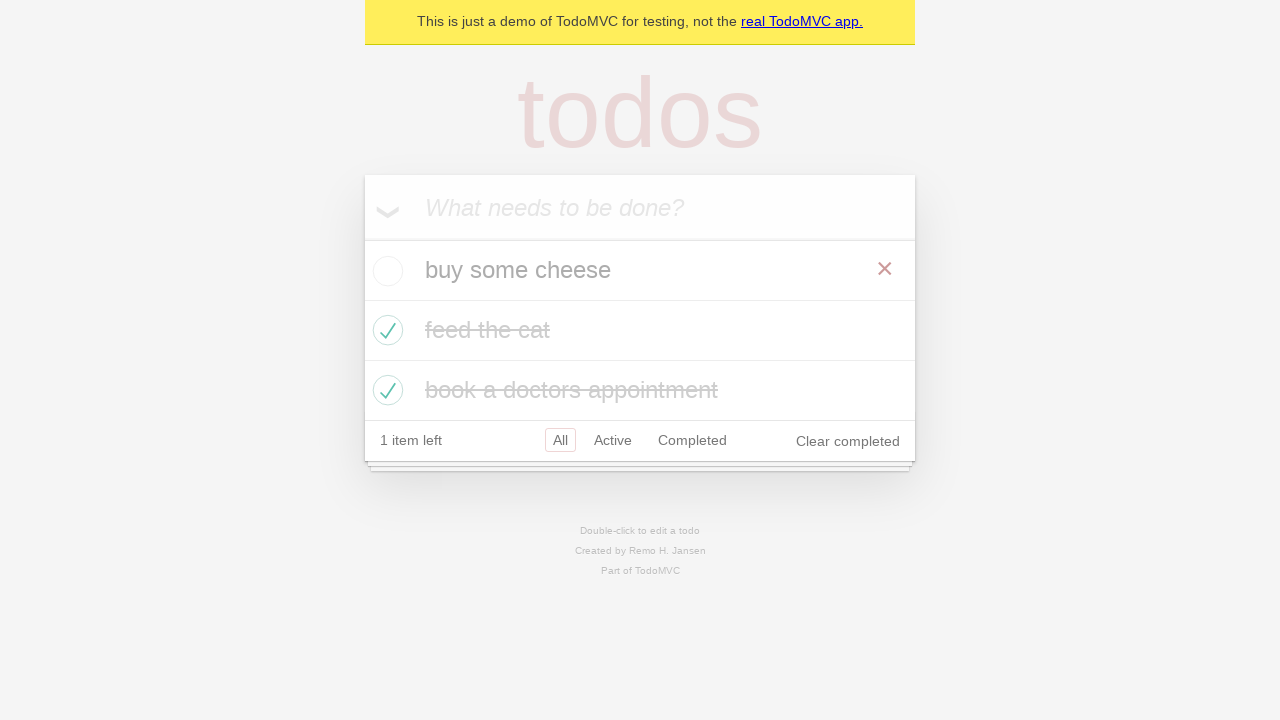

Re-checked first todo item to mark it as complete at (385, 271) on .todo-list li >> nth=0 >> .toggle
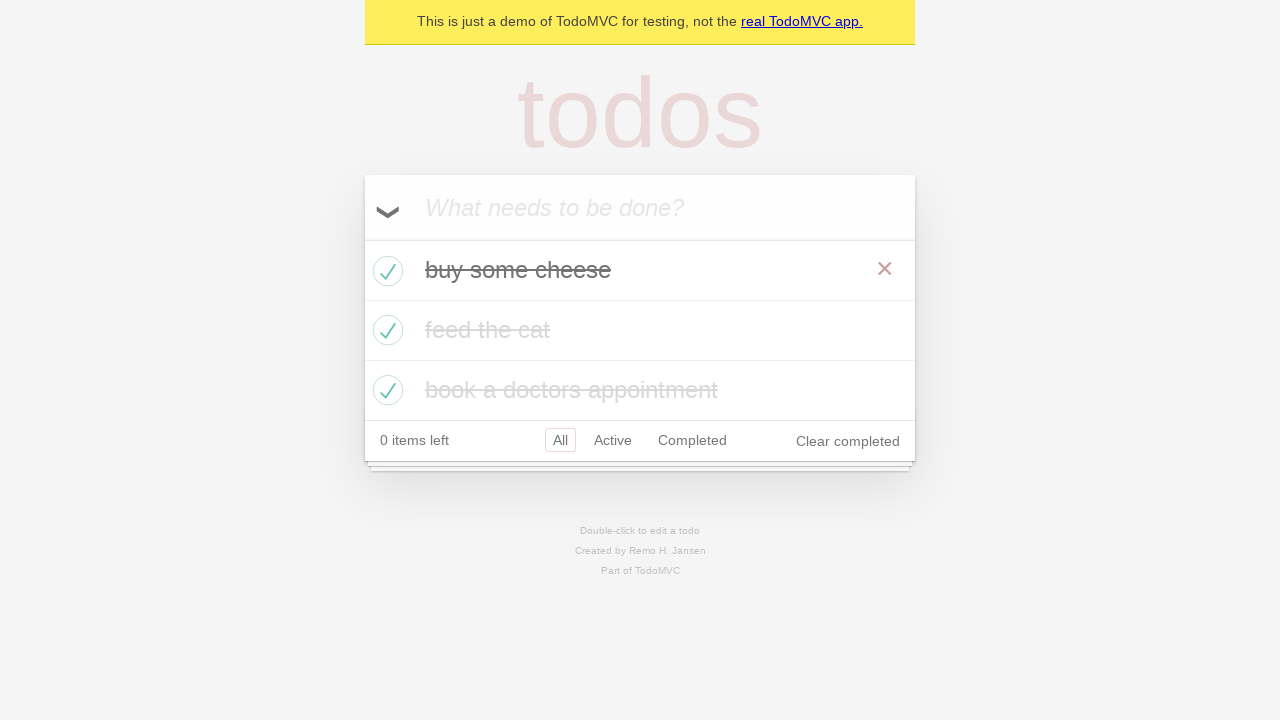

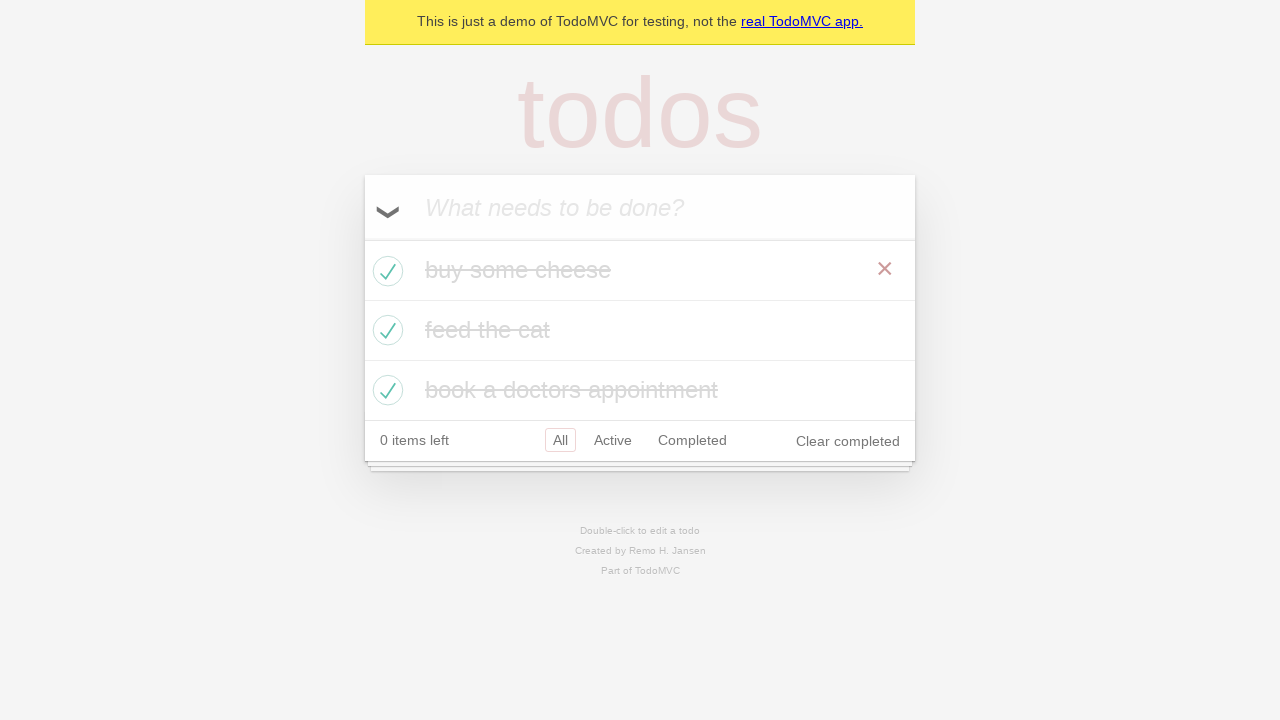